Navigates to Mars news page and verifies that news content elements are present on the page

Starting URL: https://data-class-mars.s3.amazonaws.com/Mars/index.html

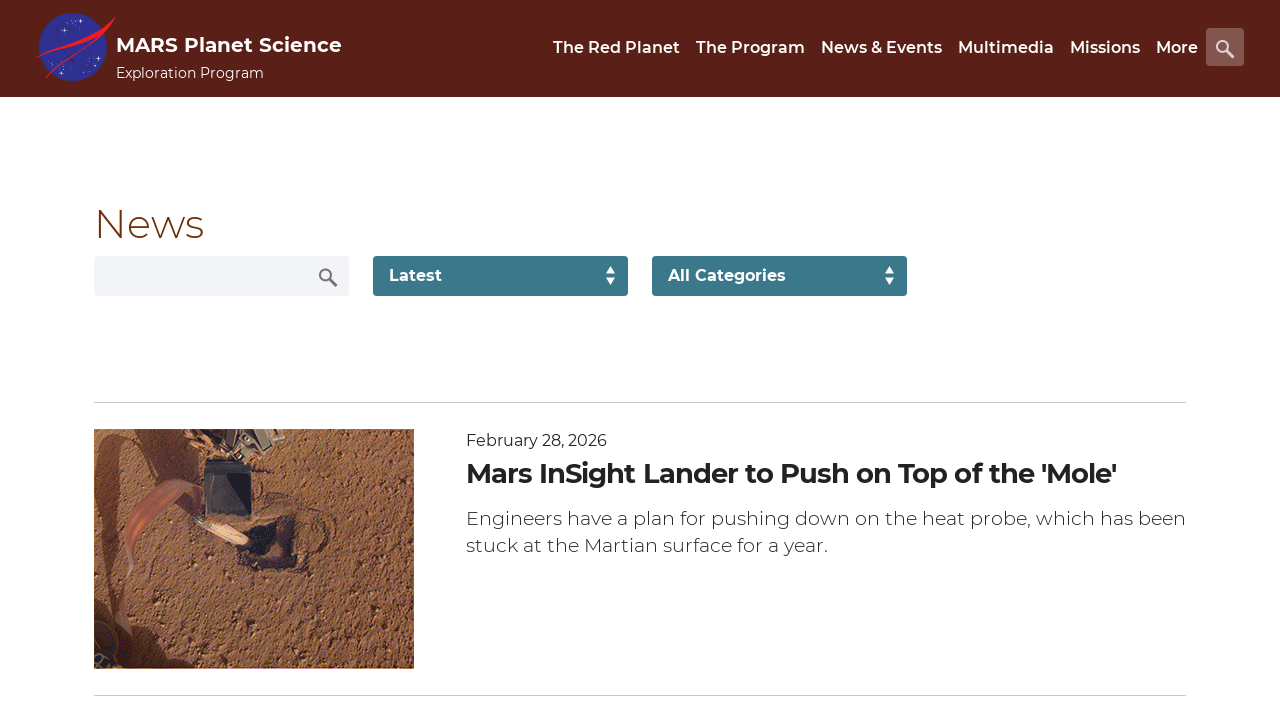

Navigated to Mars news page
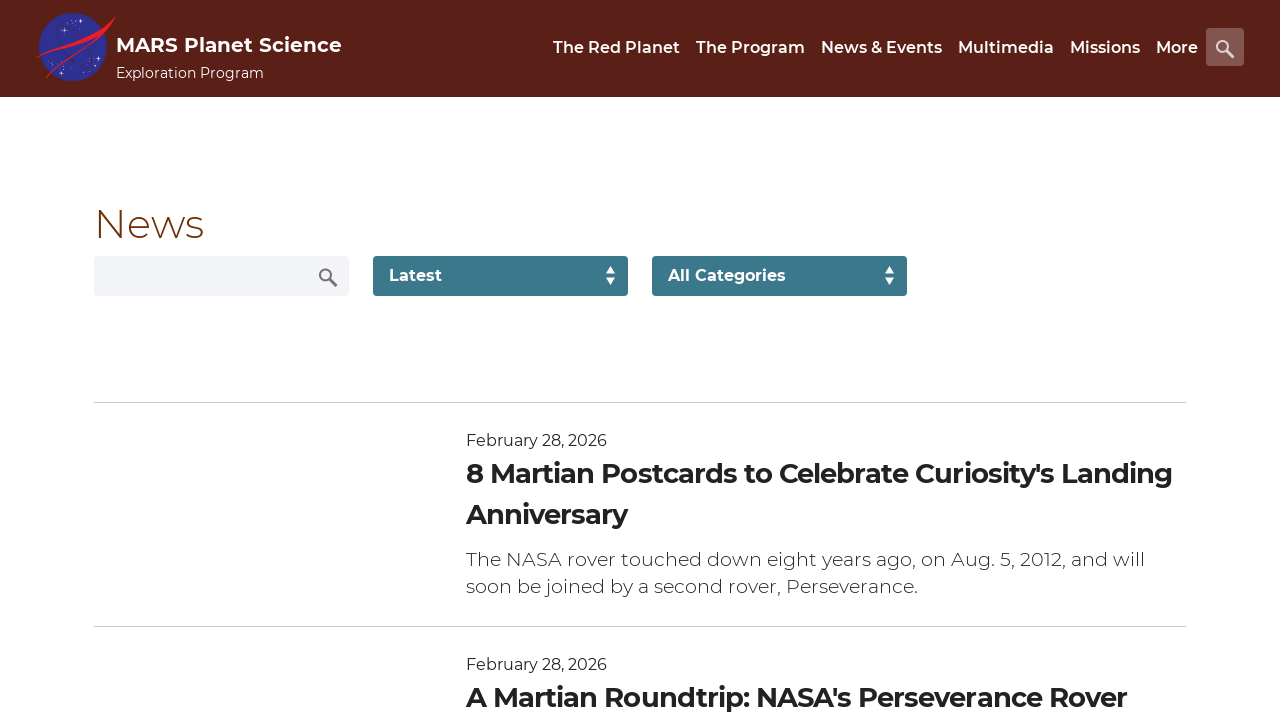

News content container loaded
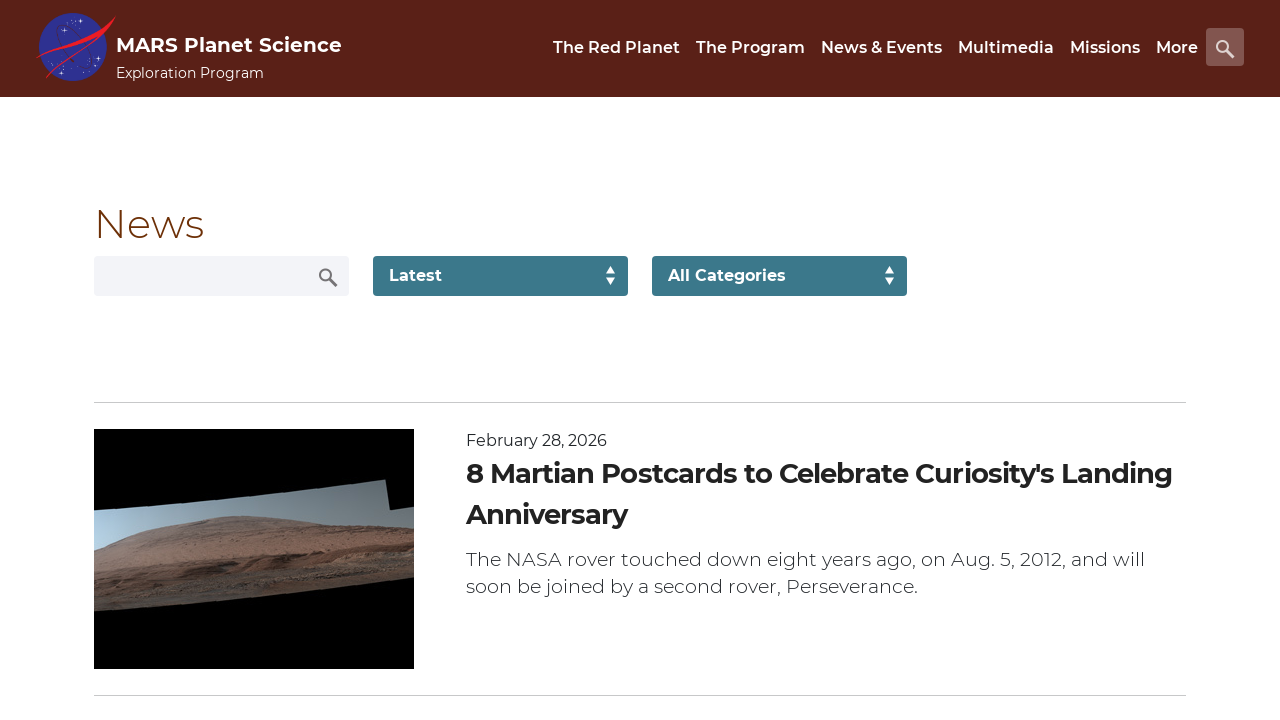

Content title element is present
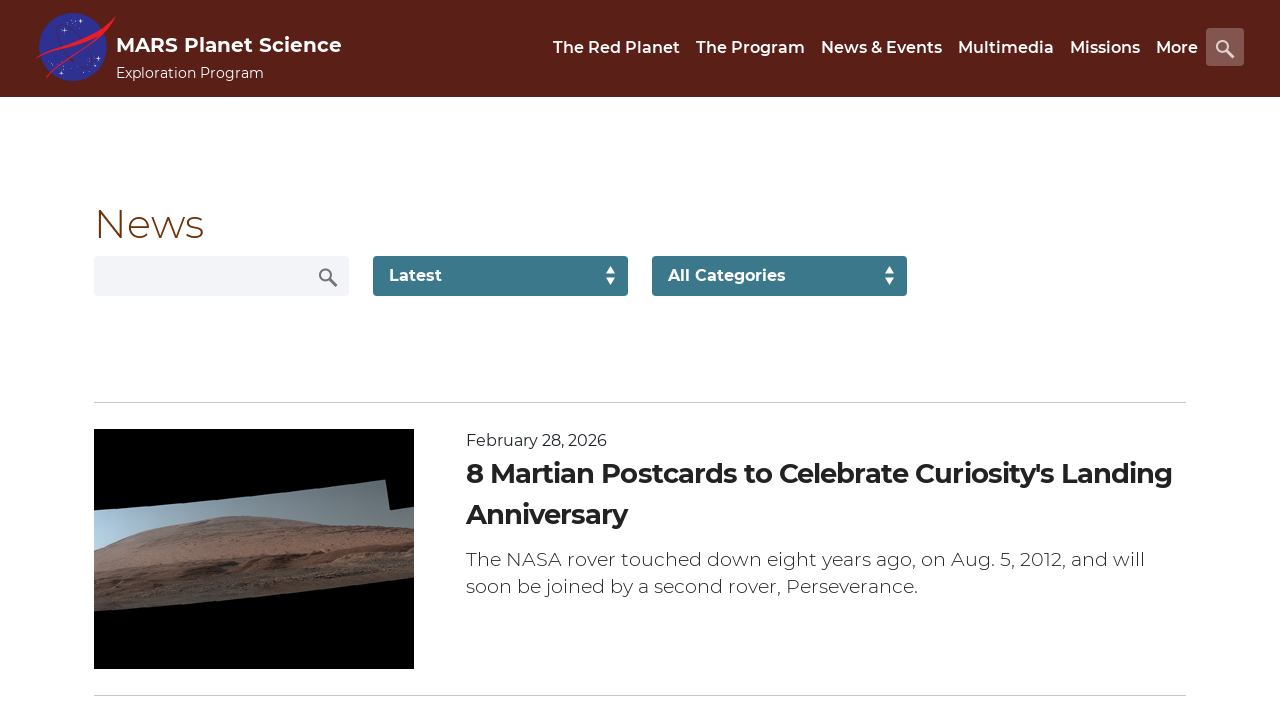

Article teaser body element is present
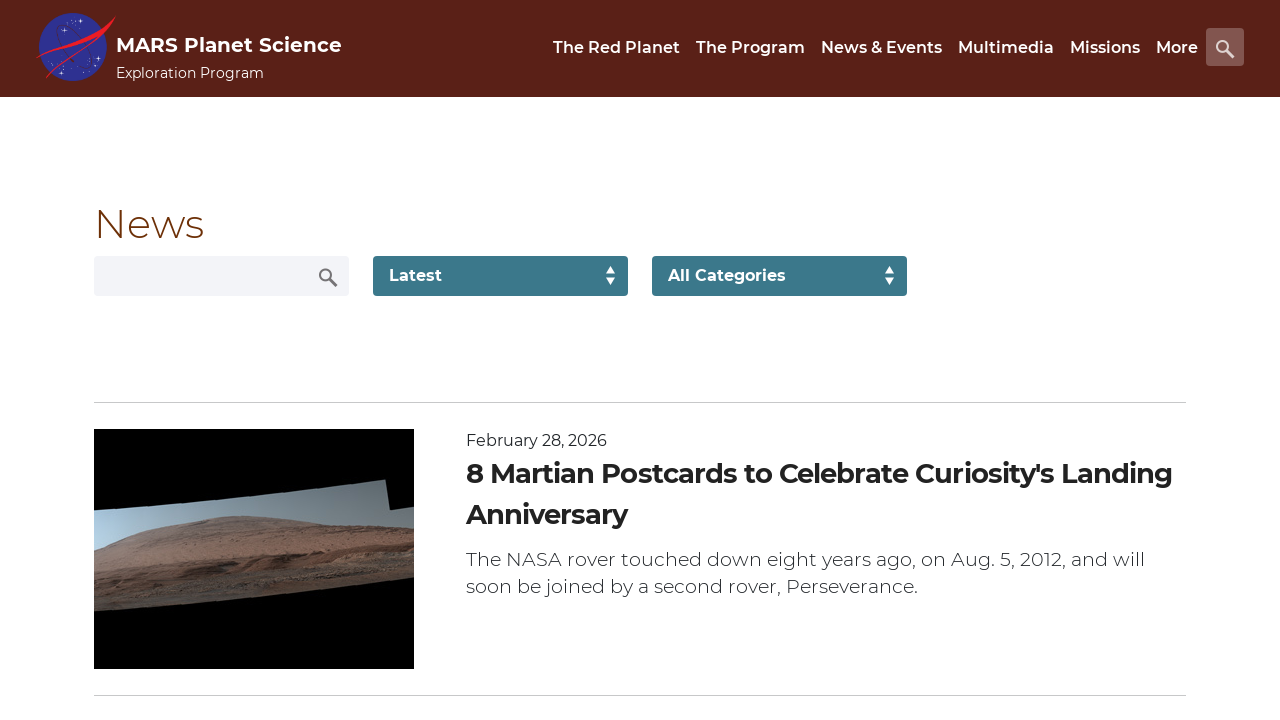

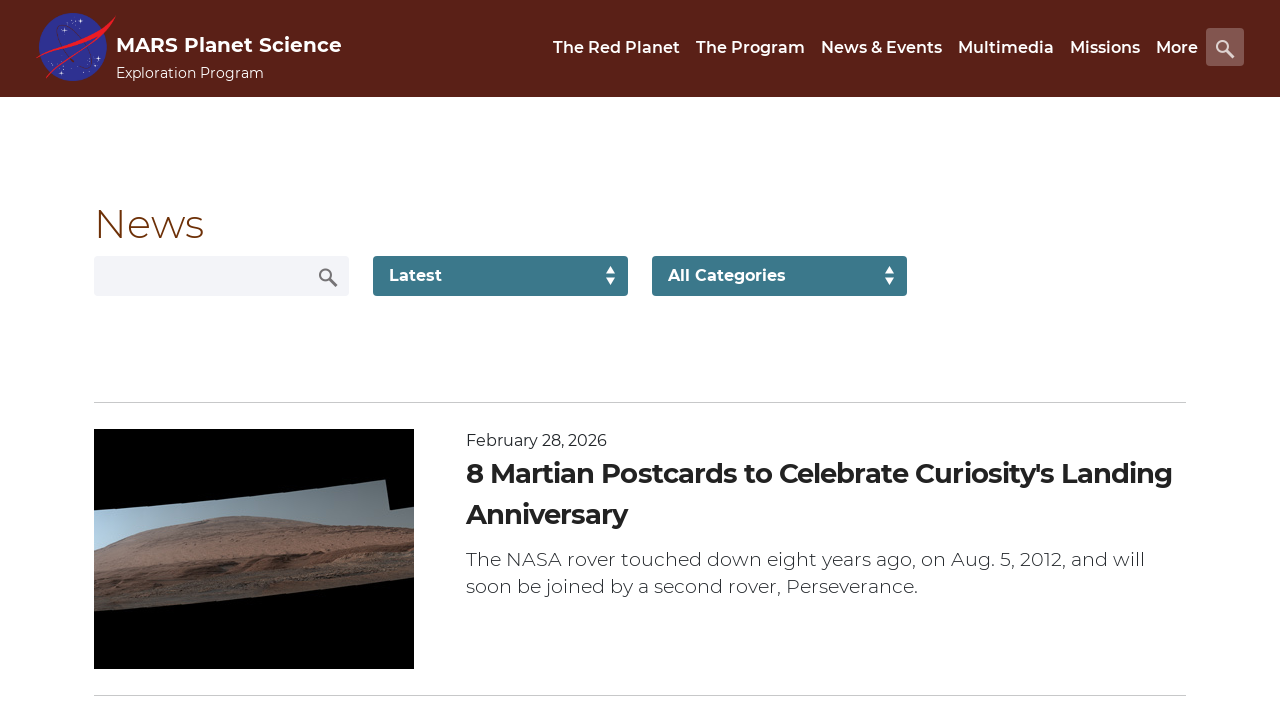